Tests that the requirements section can be expanded and displays the expected requirement text items

Starting URL: https://www.qa-practice.com/elements/input/simple

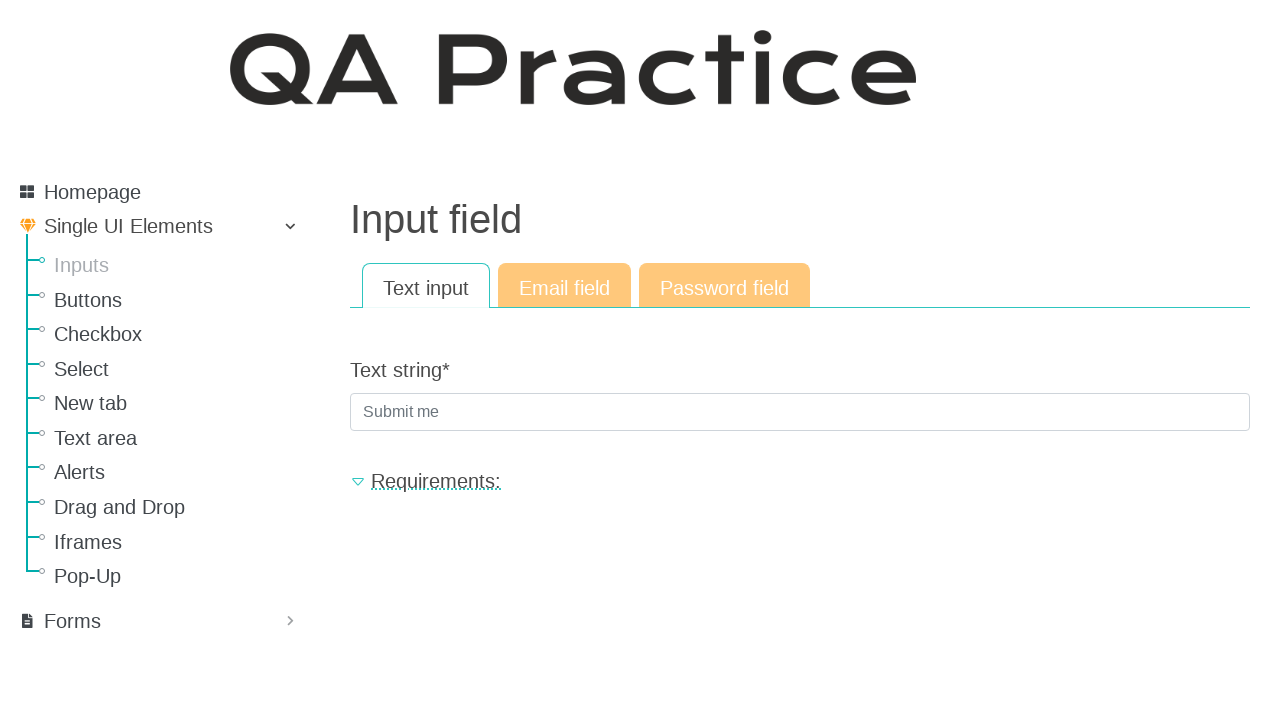

Waited for requirements header to be present
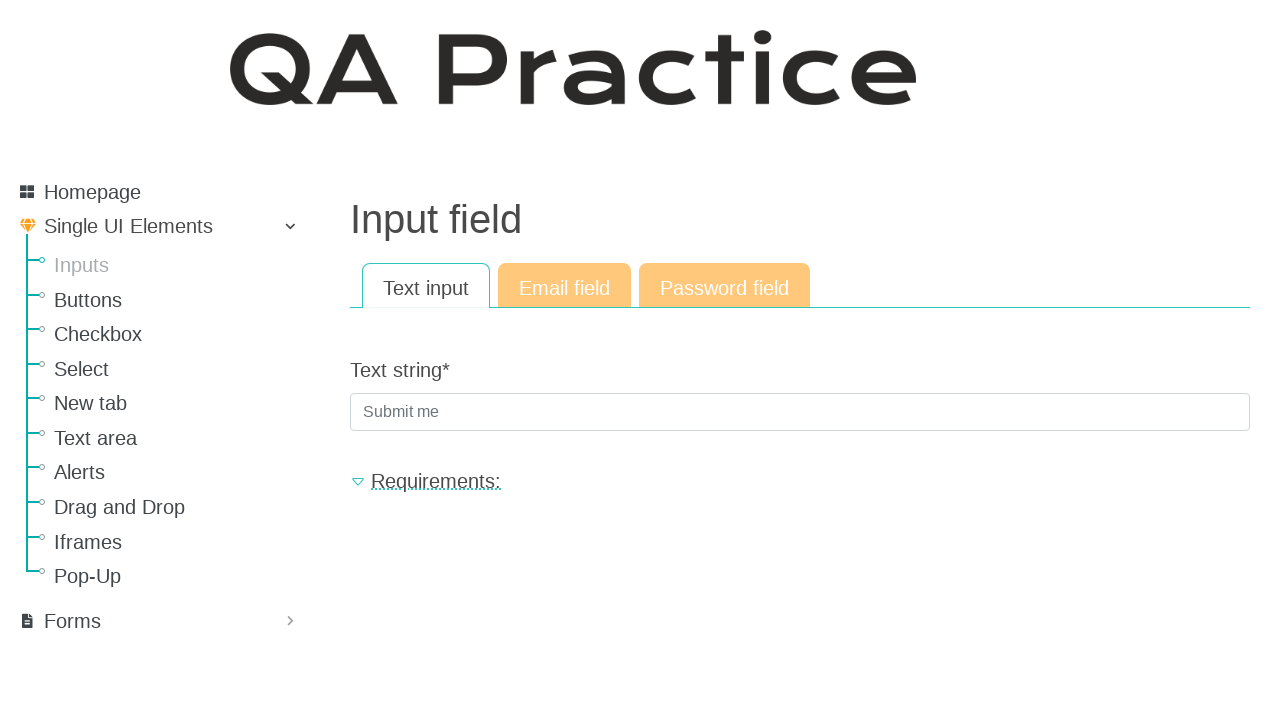

Clicked requirements header to expand section at (800, 481) on #req_header
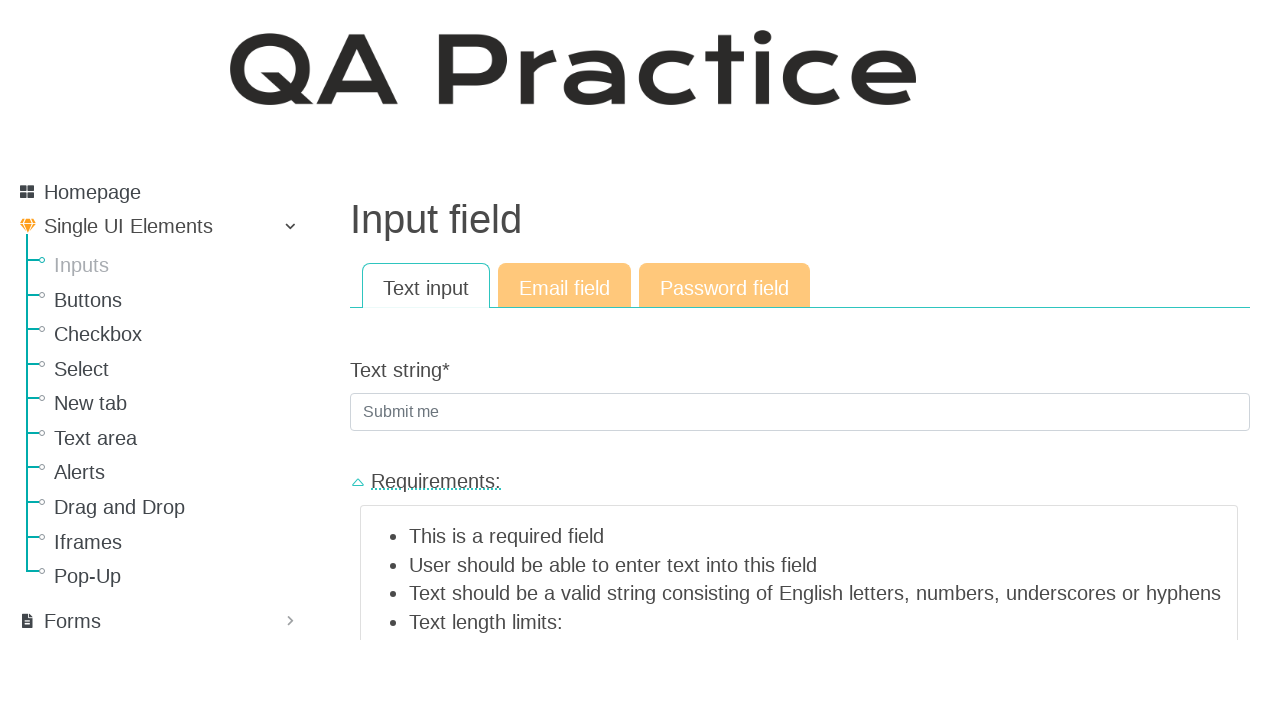

Requirements text 'This is a required field' is now visible
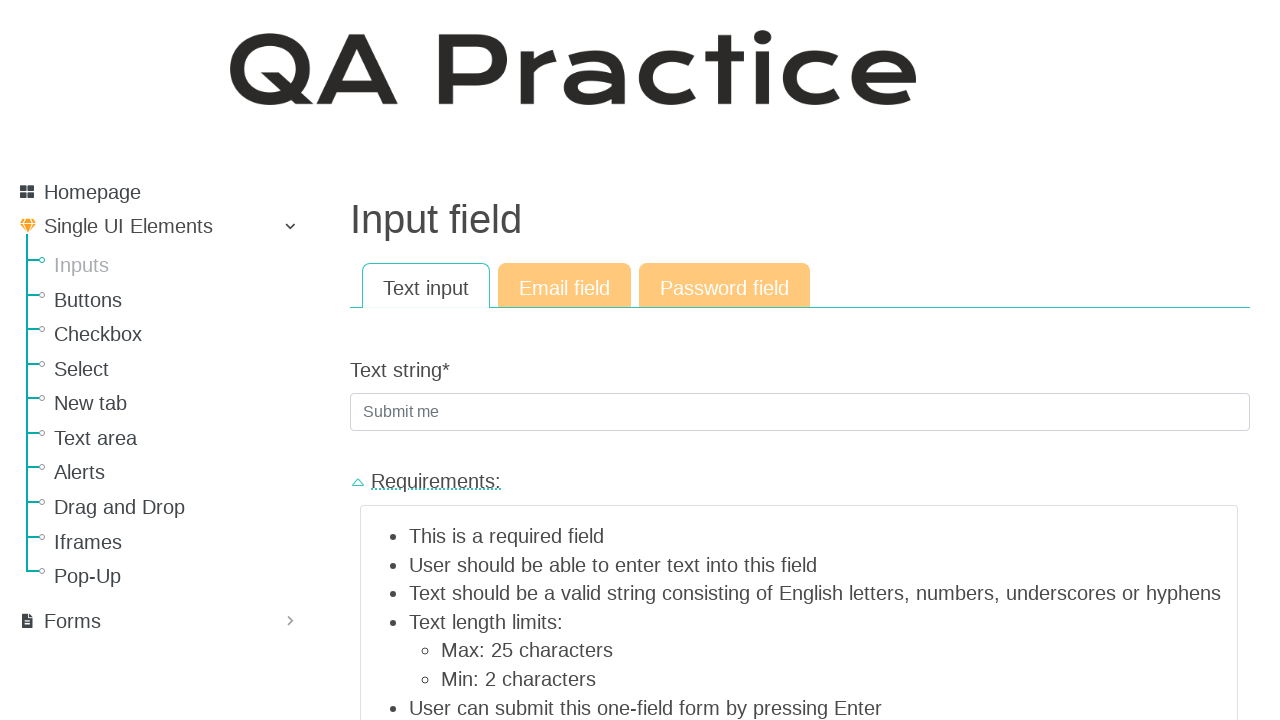

Requirements text 'User should be able to enter text into this field' is now visible
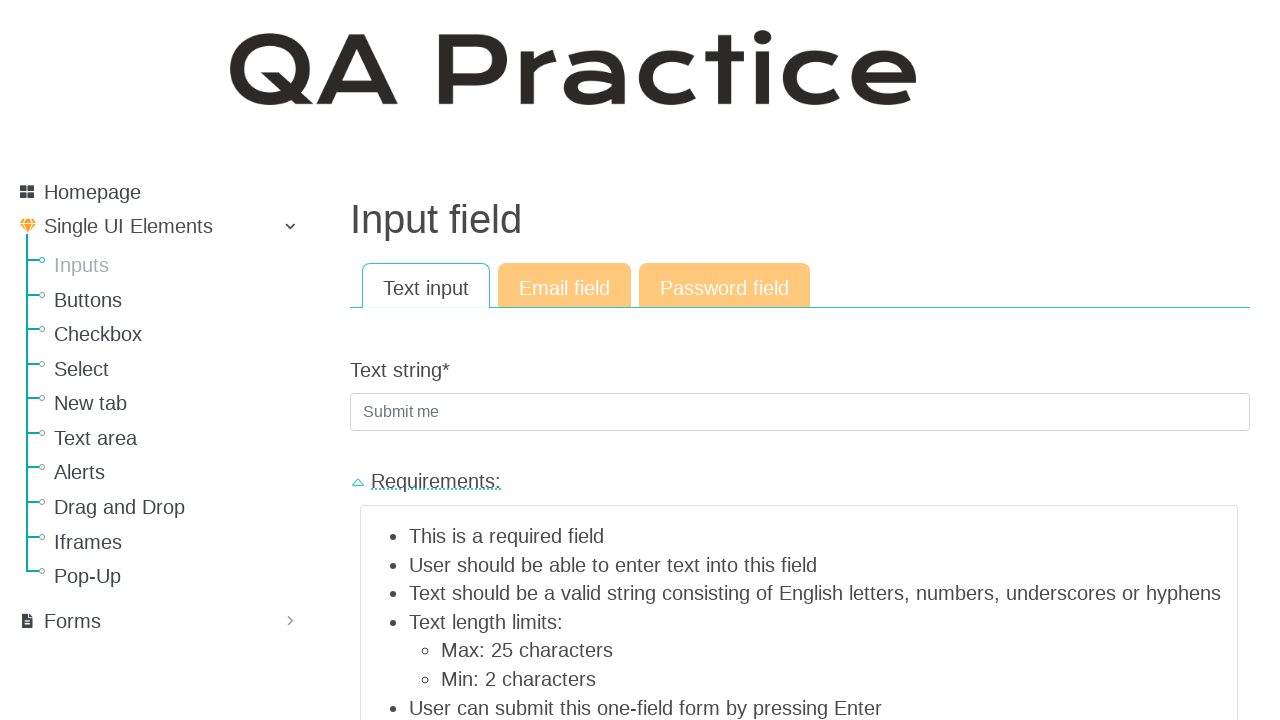

Requirements text 'User can submit this one-field form by pressing Enter' is now visible
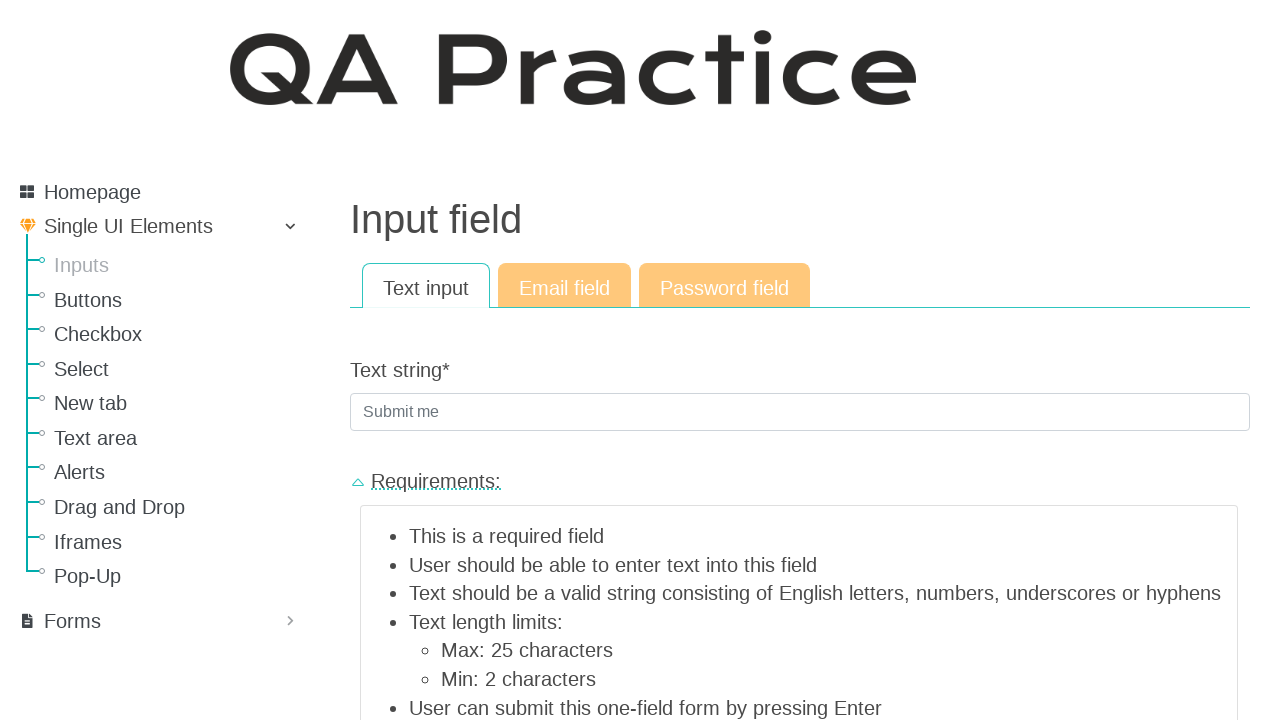

Requirements text 'After submitting the form, the text entered by the user is displayed on the page' is now visible
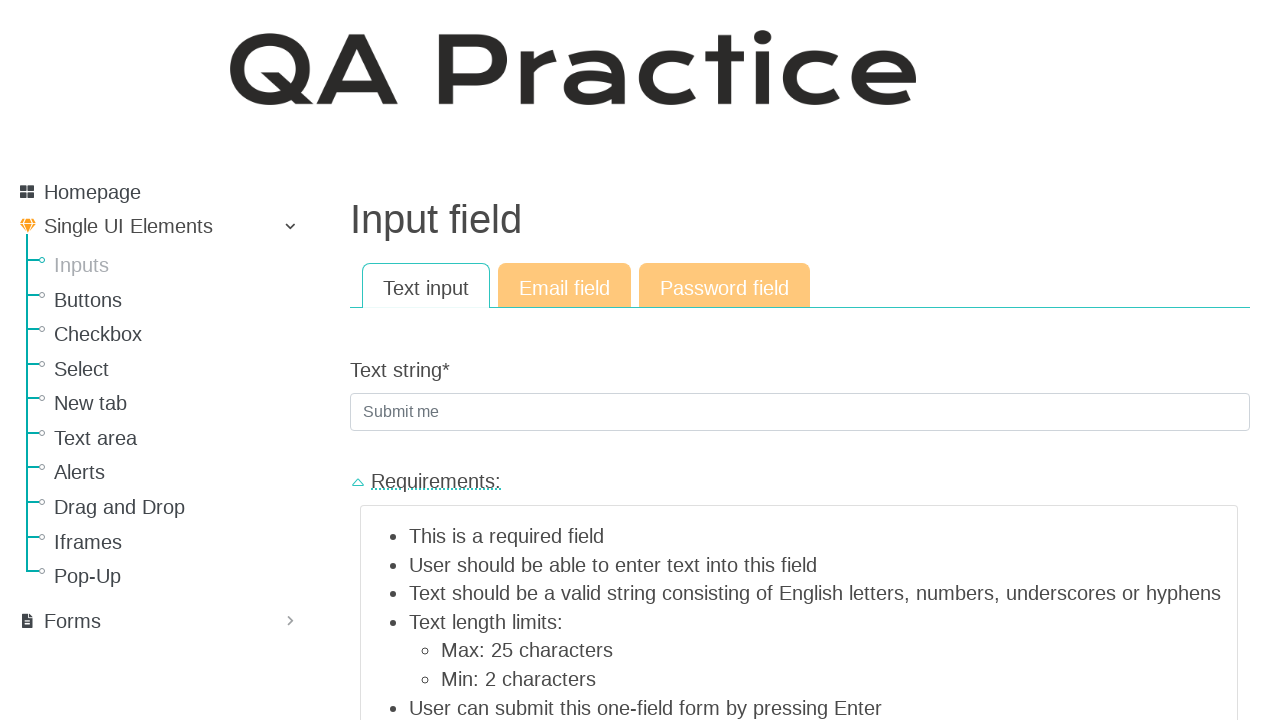

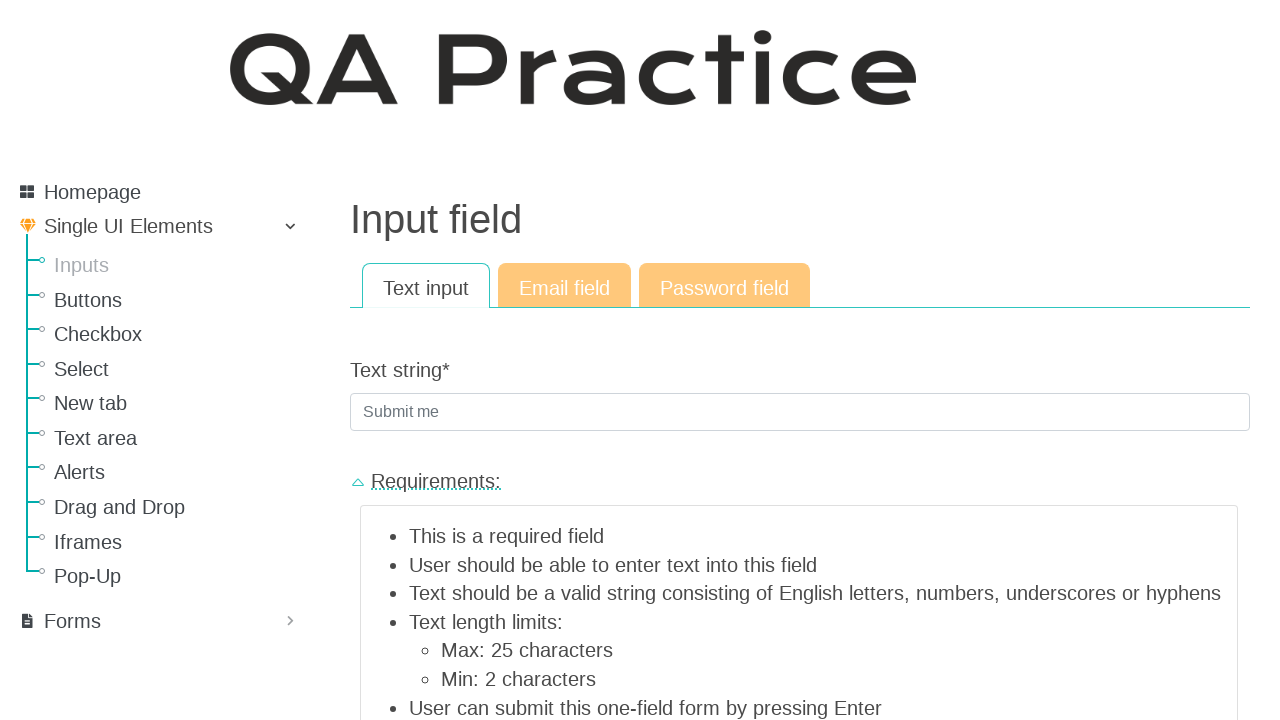